Tests dynamic loading functionality by clicking a start button and waiting for hidden content to become visible

Starting URL: https://the-internet.herokuapp.com/dynamic_loading/1

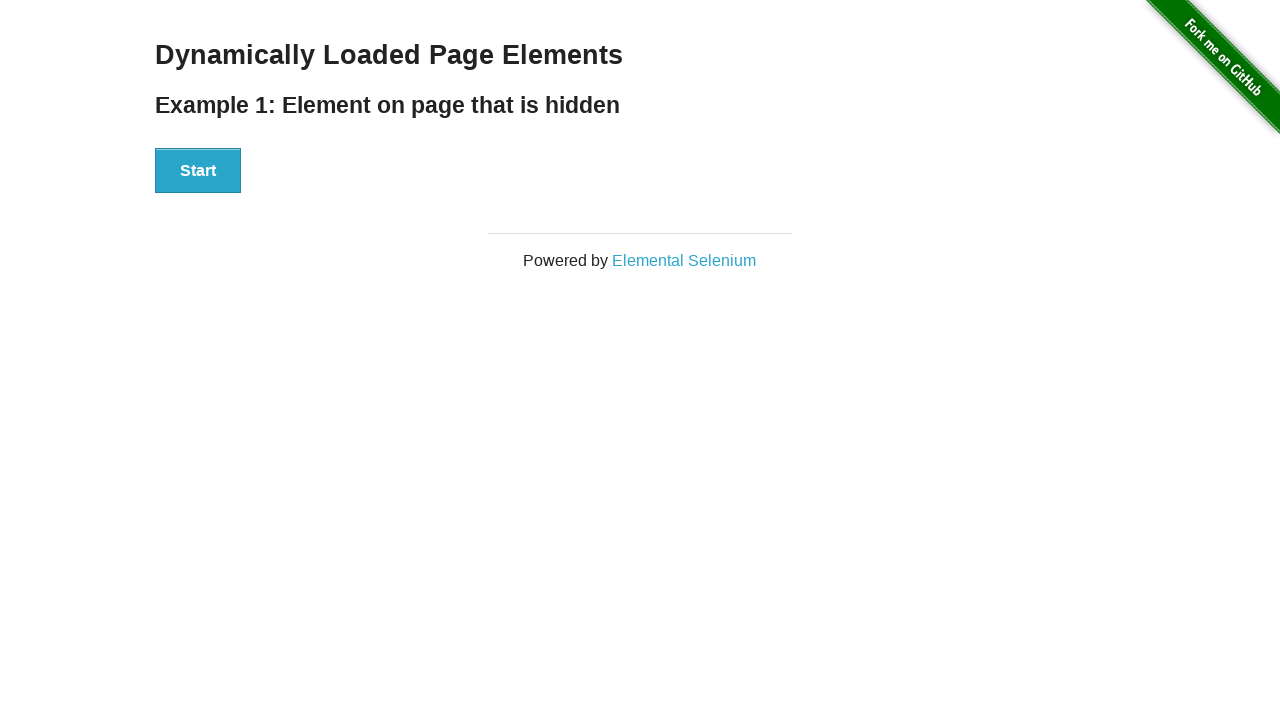

Clicked Start button to trigger dynamic loading at (198, 171) on xpath=//button[text()='Start']
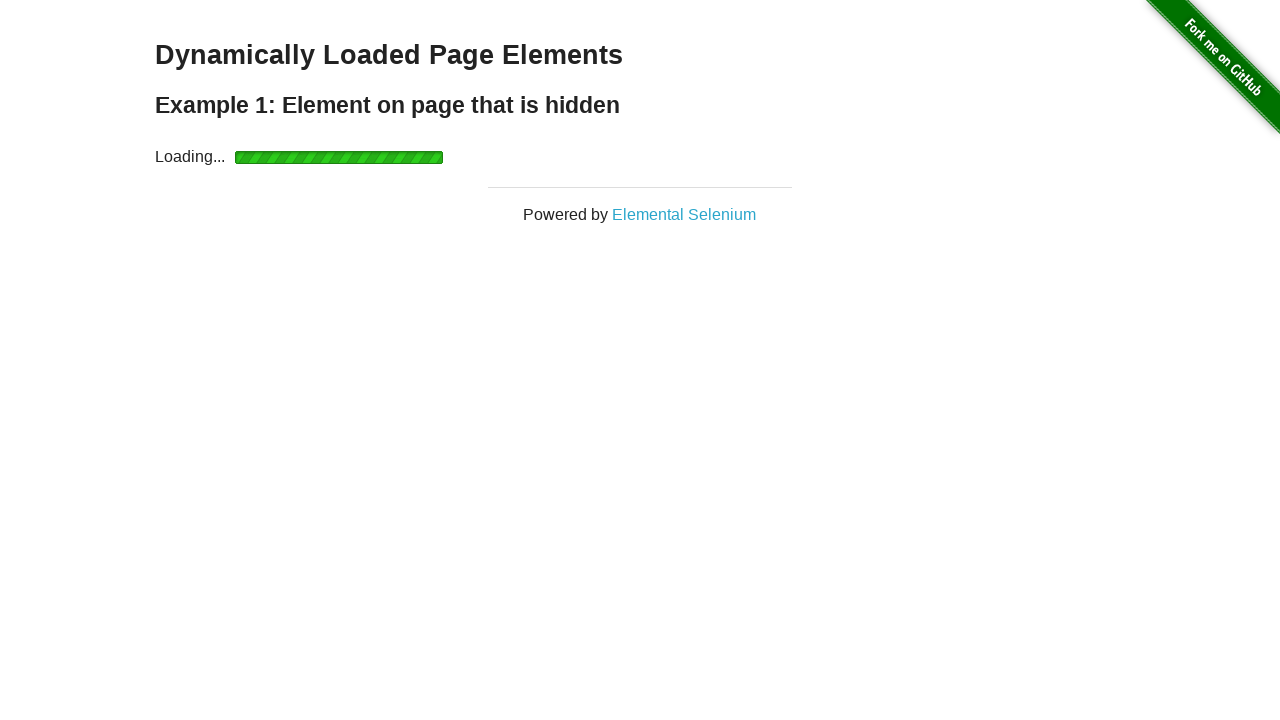

Waited for hidden content to become visible
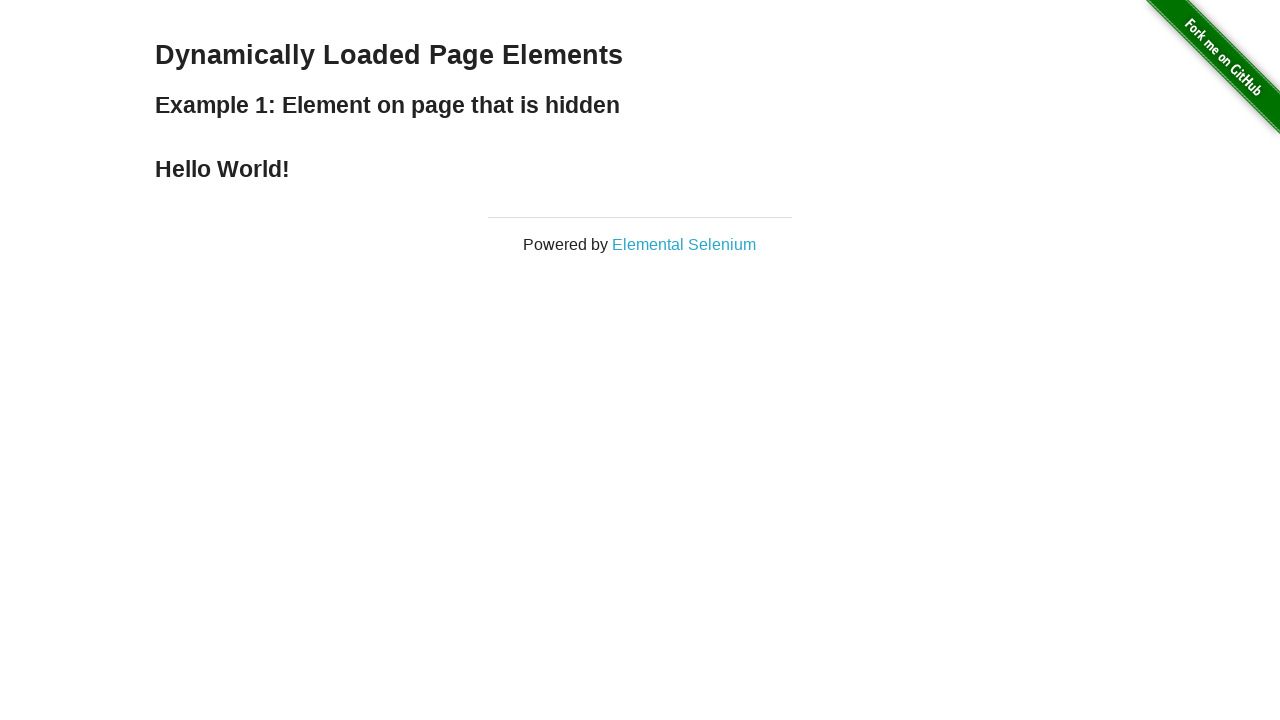

Located the Hello World element
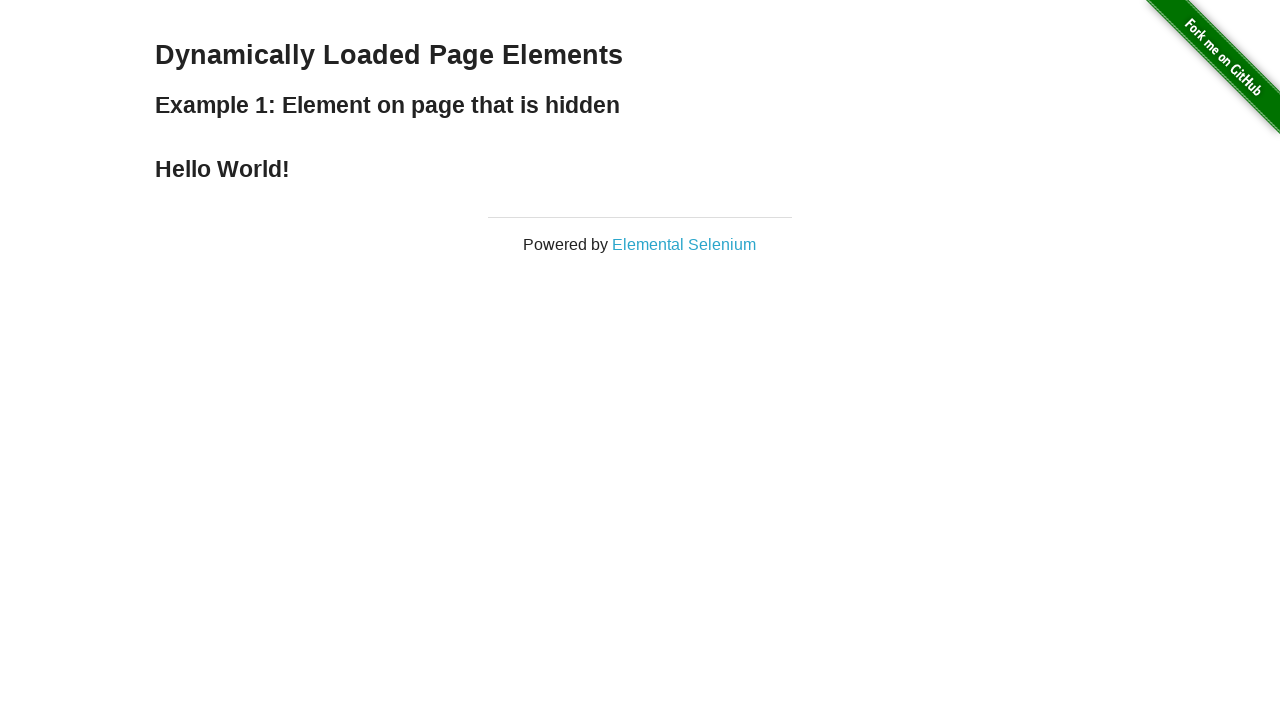

Verified that Hello World element is visible
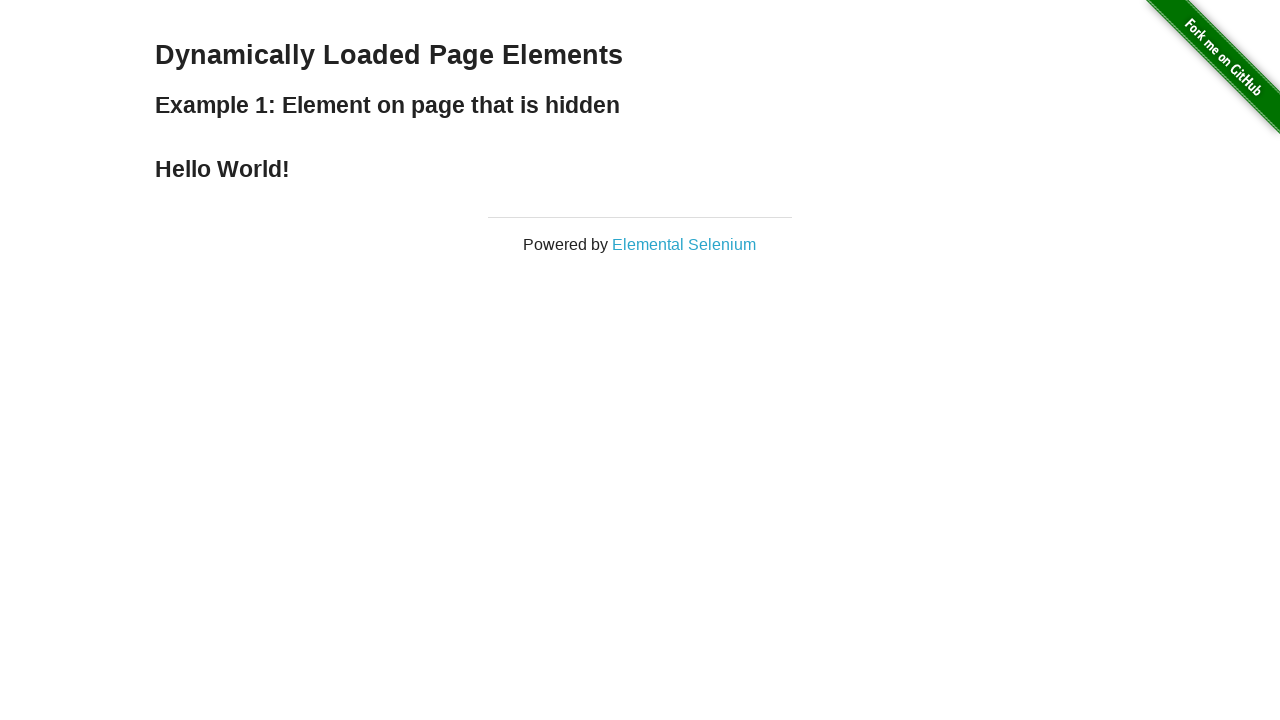

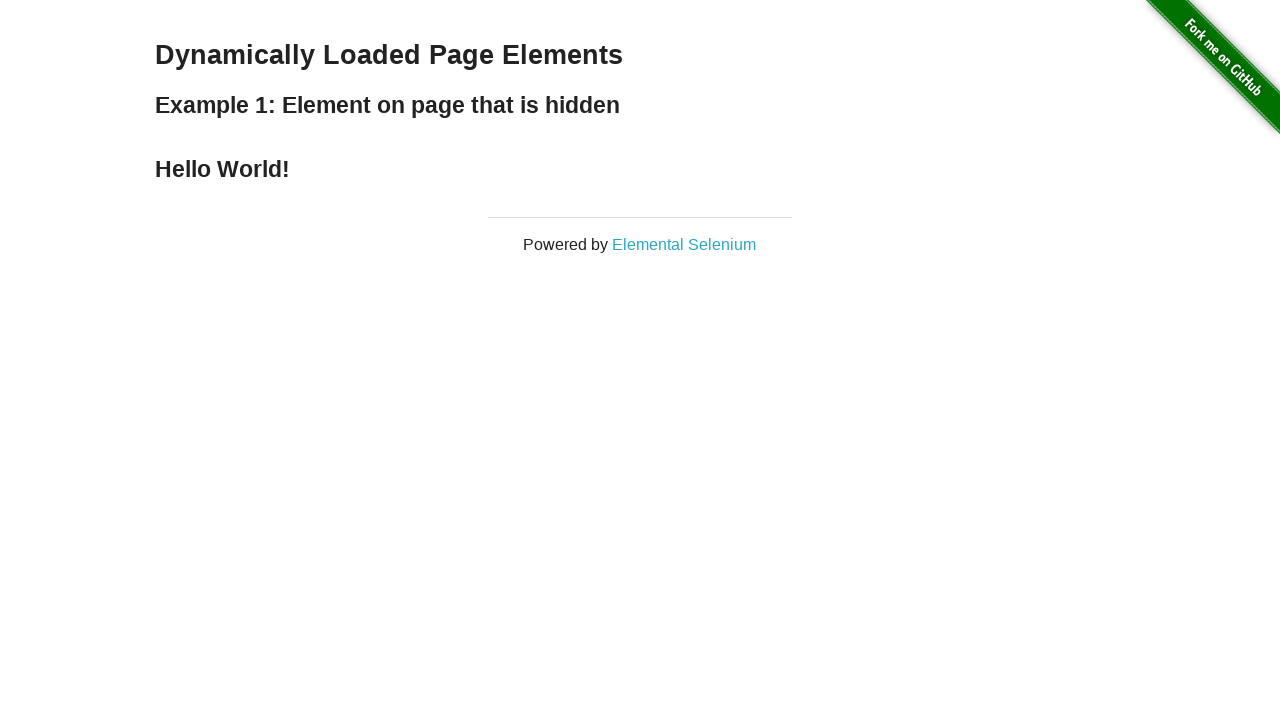